Tests keyboard events on a registration form by entering text in first name field, clearing it using keyboard shortcuts, and then entering text in last name field

Starting URL: http://demo.automationtesting.in/Register.html

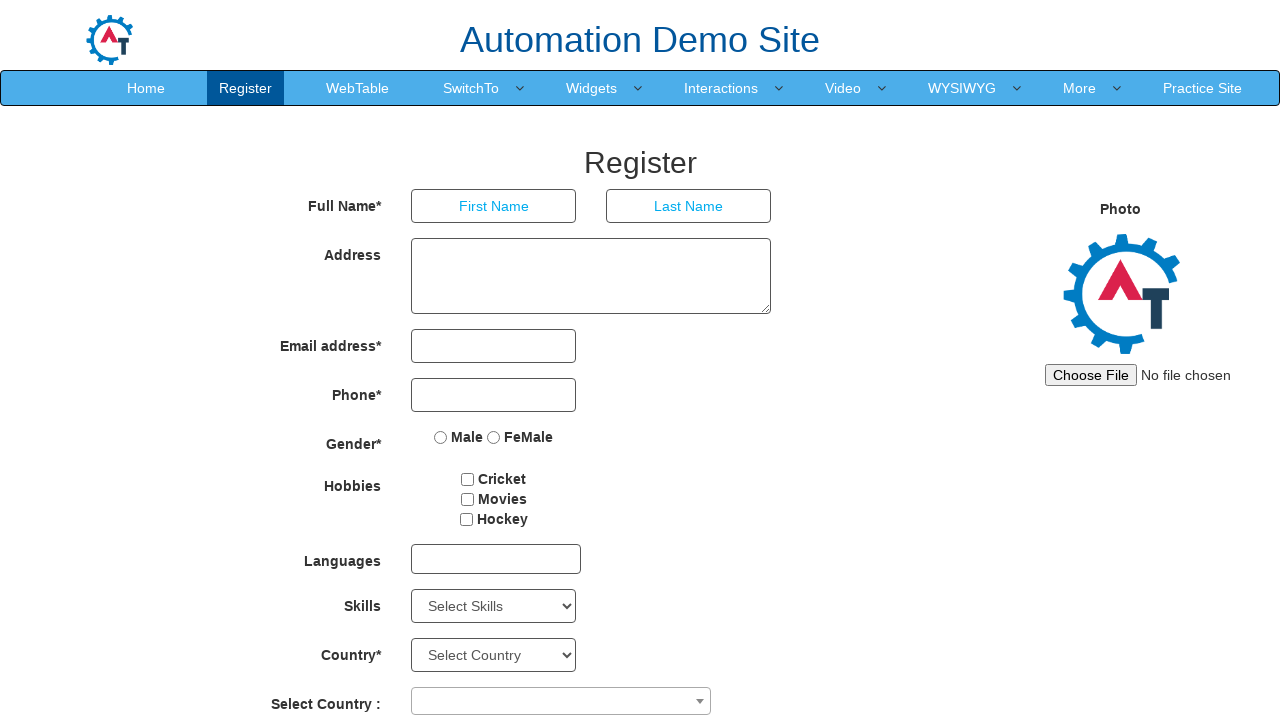

Clicked on first name field at (494, 206) on input[placeholder='First Name']
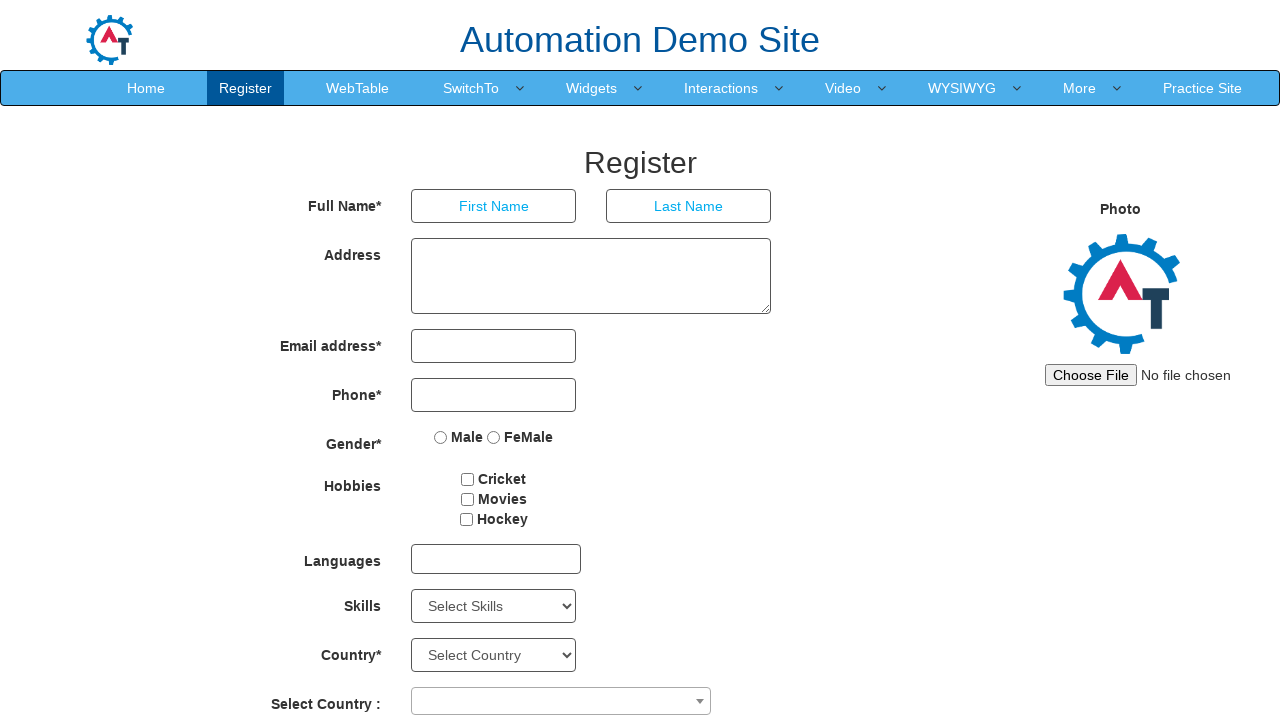

Entered 'Hello Fristname' in first name field on input[placeholder='First Name']
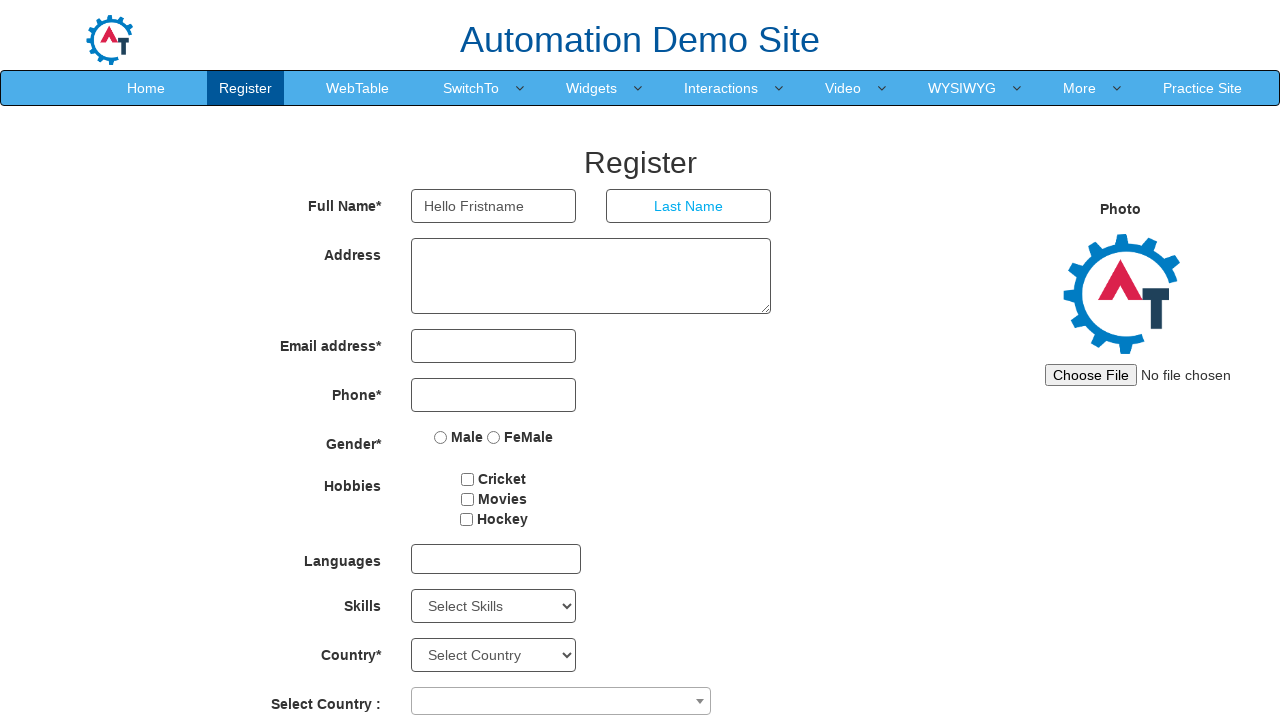

Clicked on first name field to focus at (494, 206) on input[placeholder='First Name']
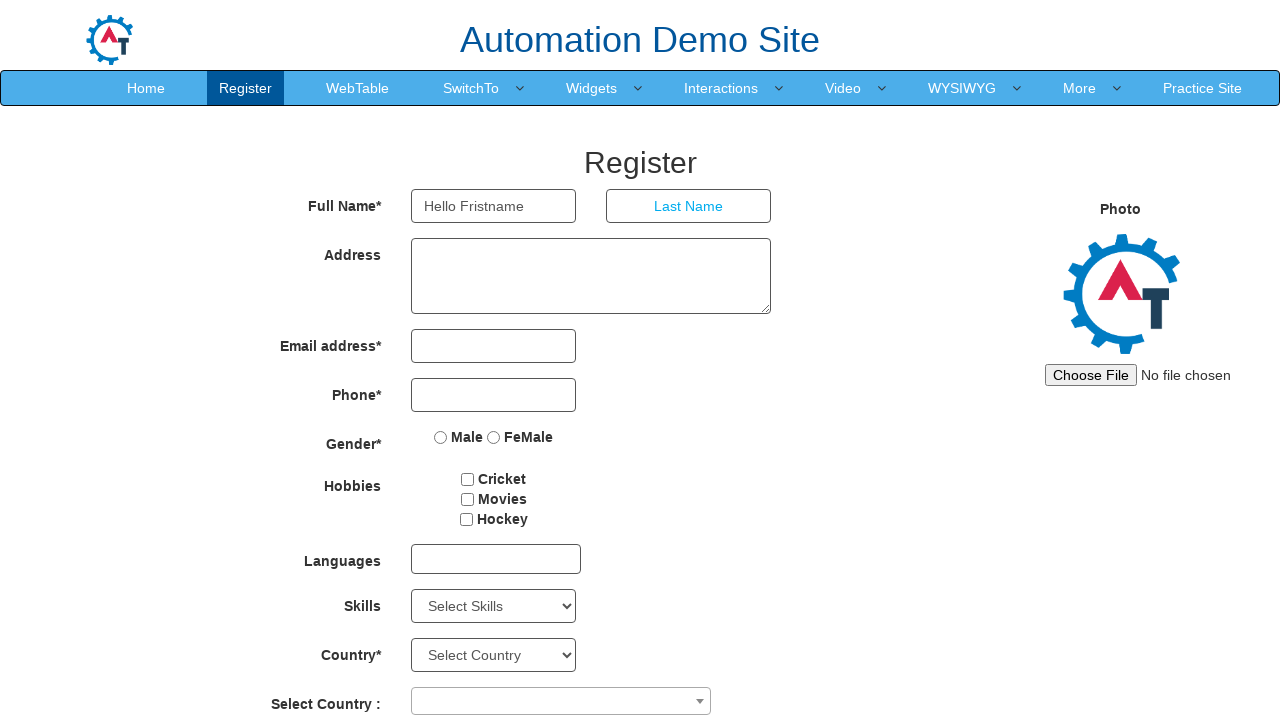

Selected all text in first name field using Ctrl+A
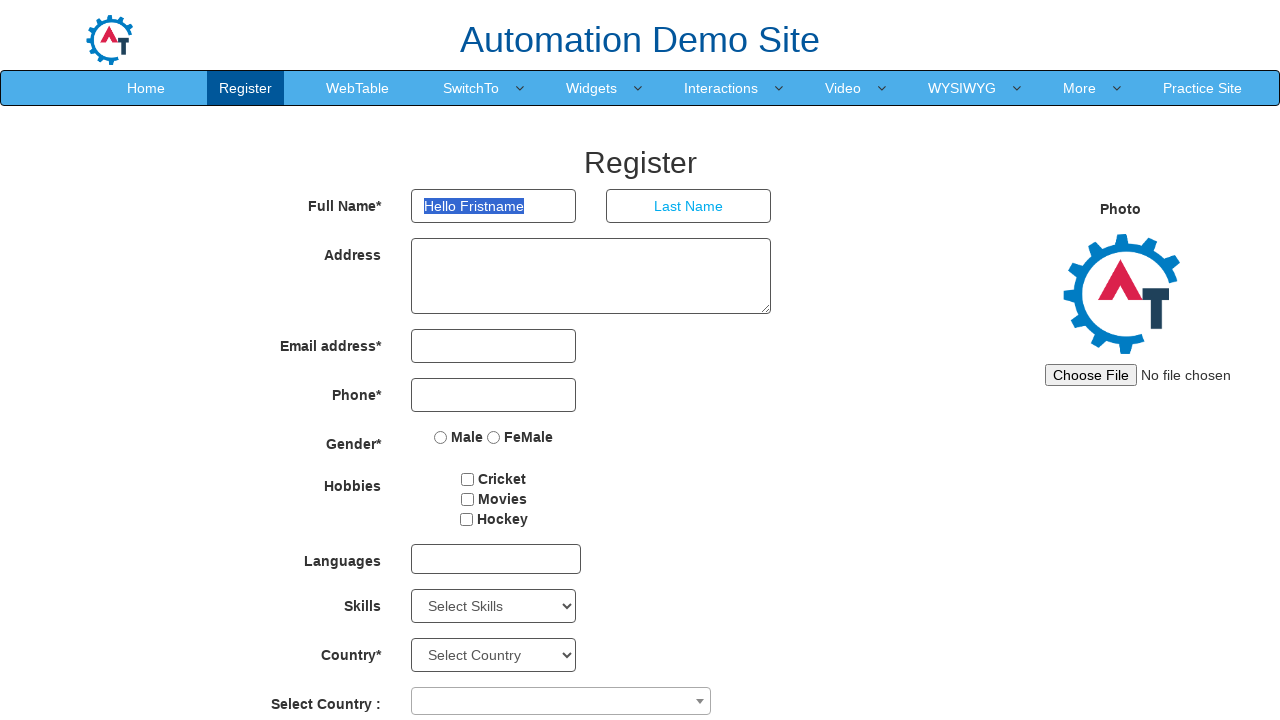

Cleared first name field using Delete key
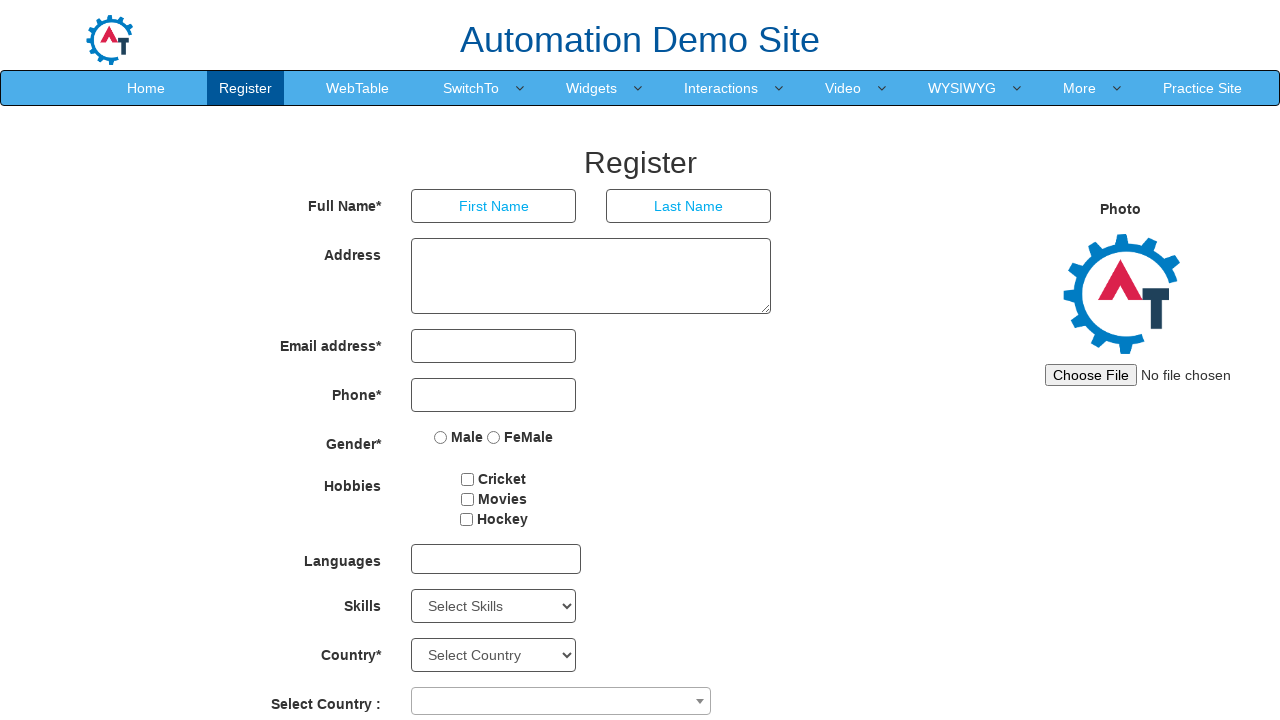

Clicked on last name field at (689, 206) on input[placeholder='Last Name']
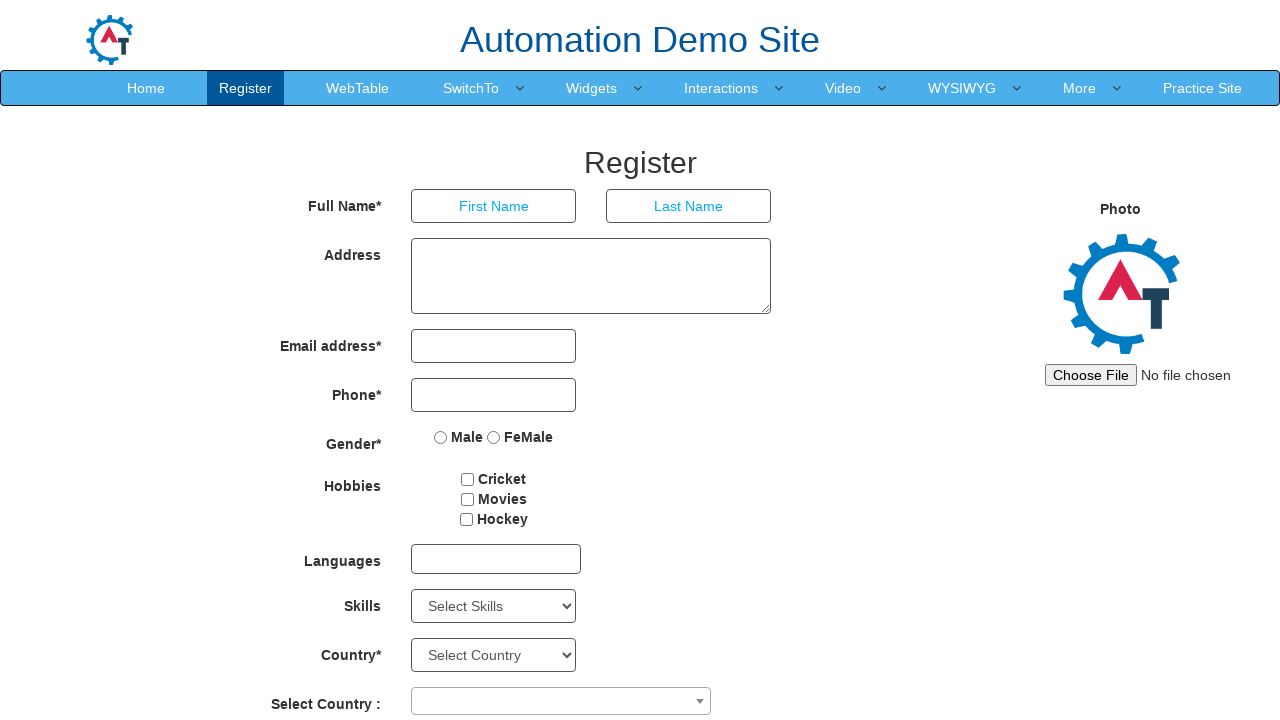

Entered 'LASTNAME' in last name field on input[placeholder='Last Name']
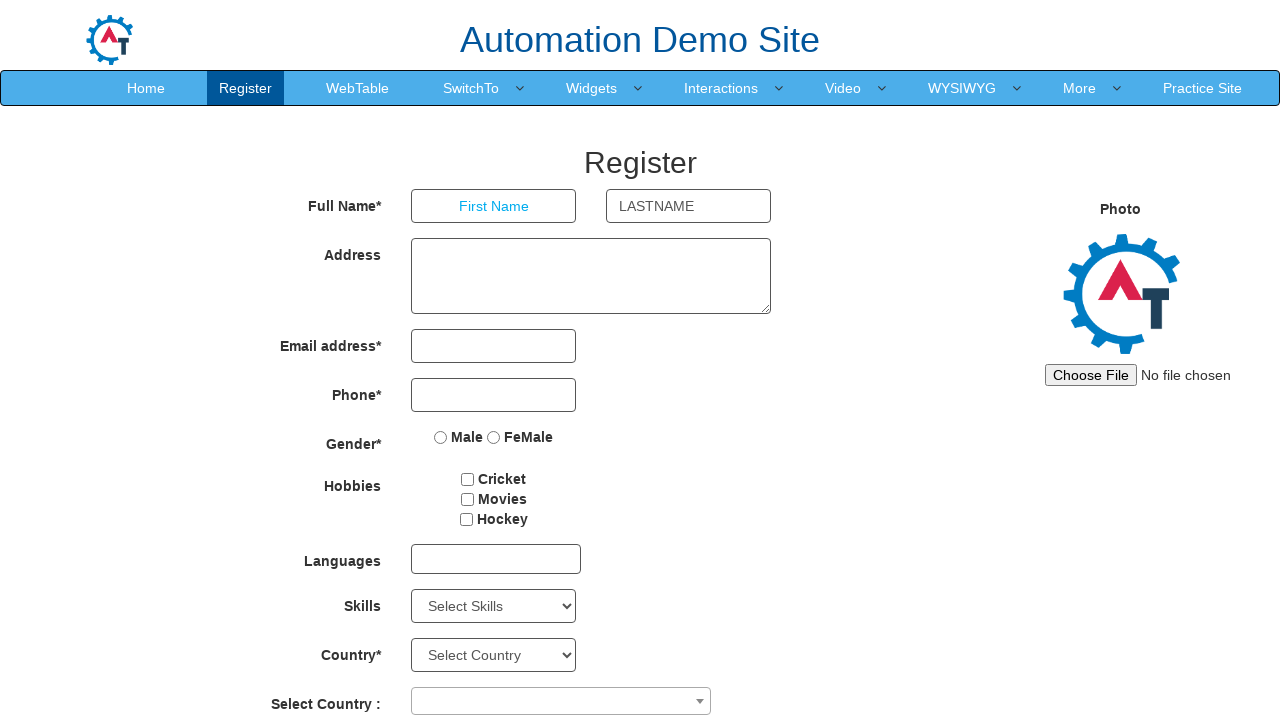

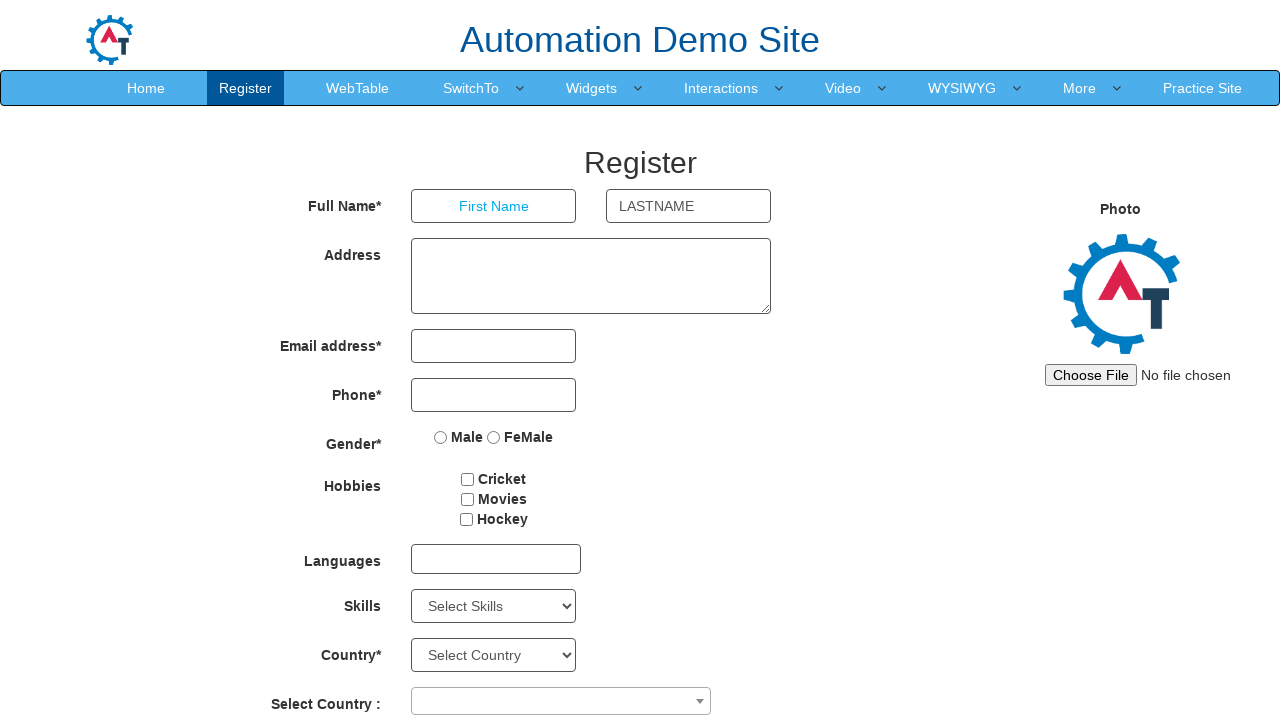